Tests JavaScript execution capabilities by navigating to a practice page, maximizing the window, scrolling down, and retrieving page URL and title information.

Starting URL: https://selectorshub.com/xpath-practice-page/

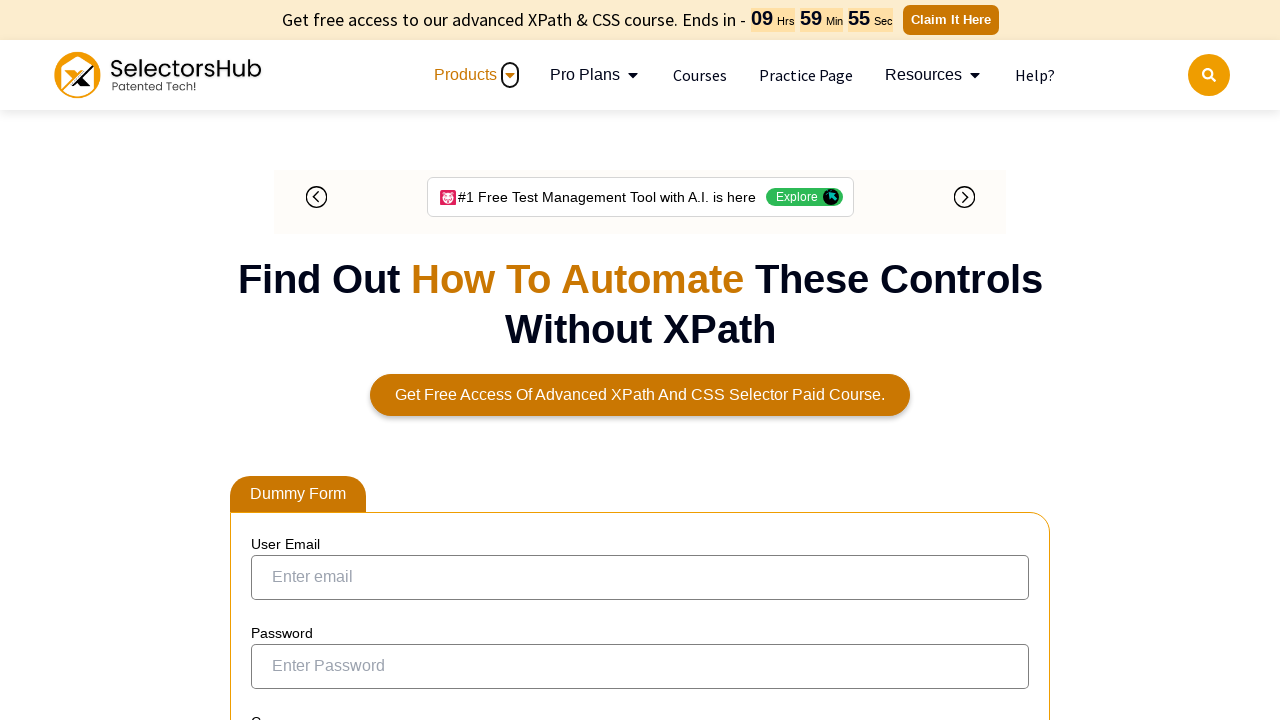

Scrolled down the page by 500 pixels
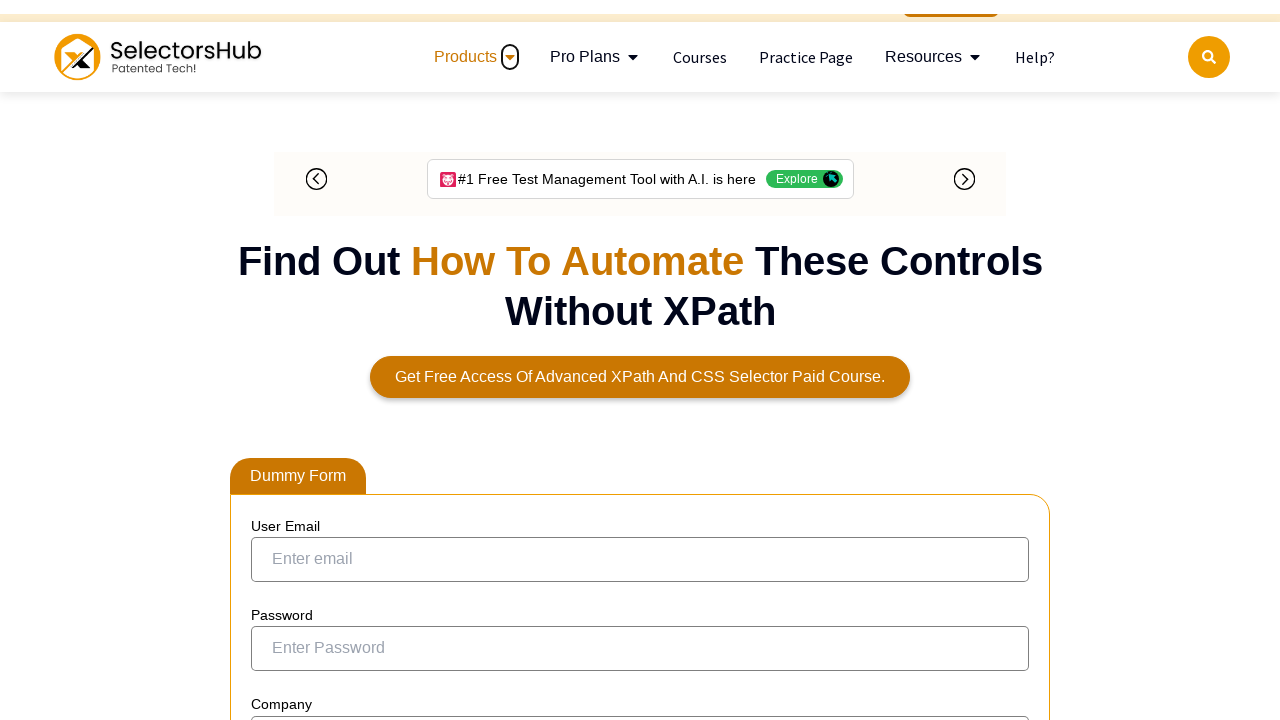

Retrieved page URL using JavaScript
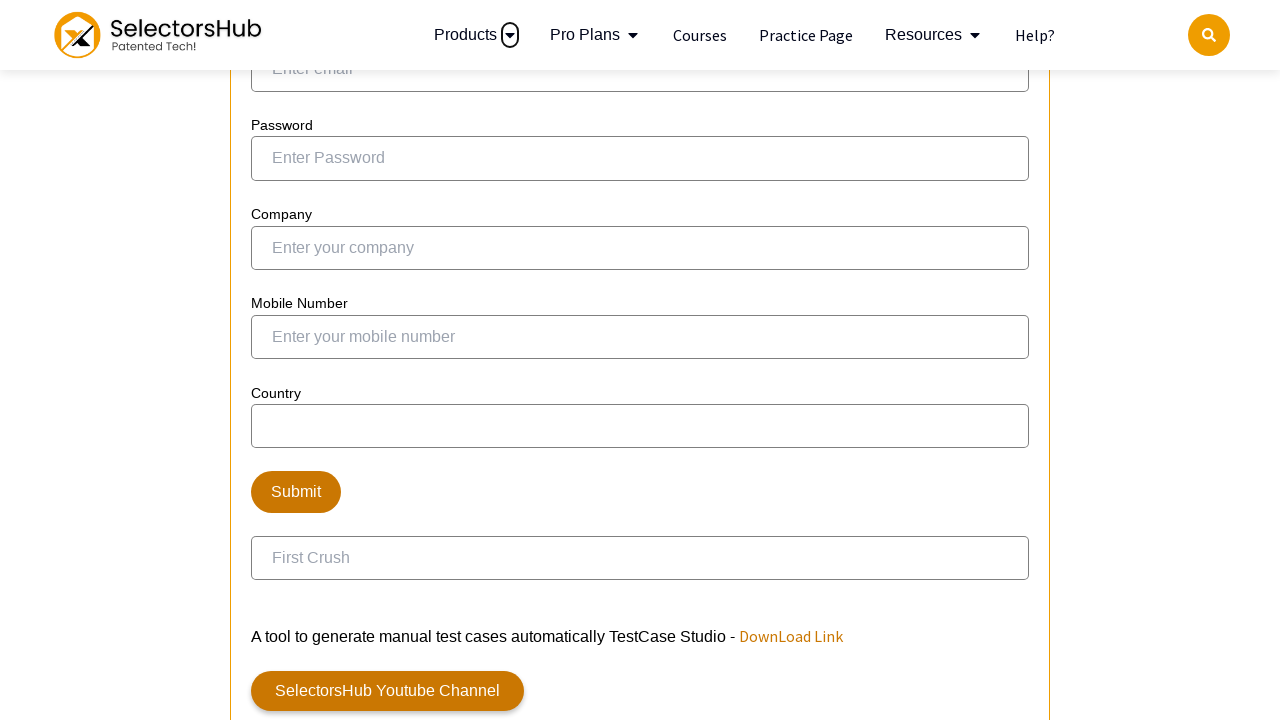

Retrieved page title using JavaScript
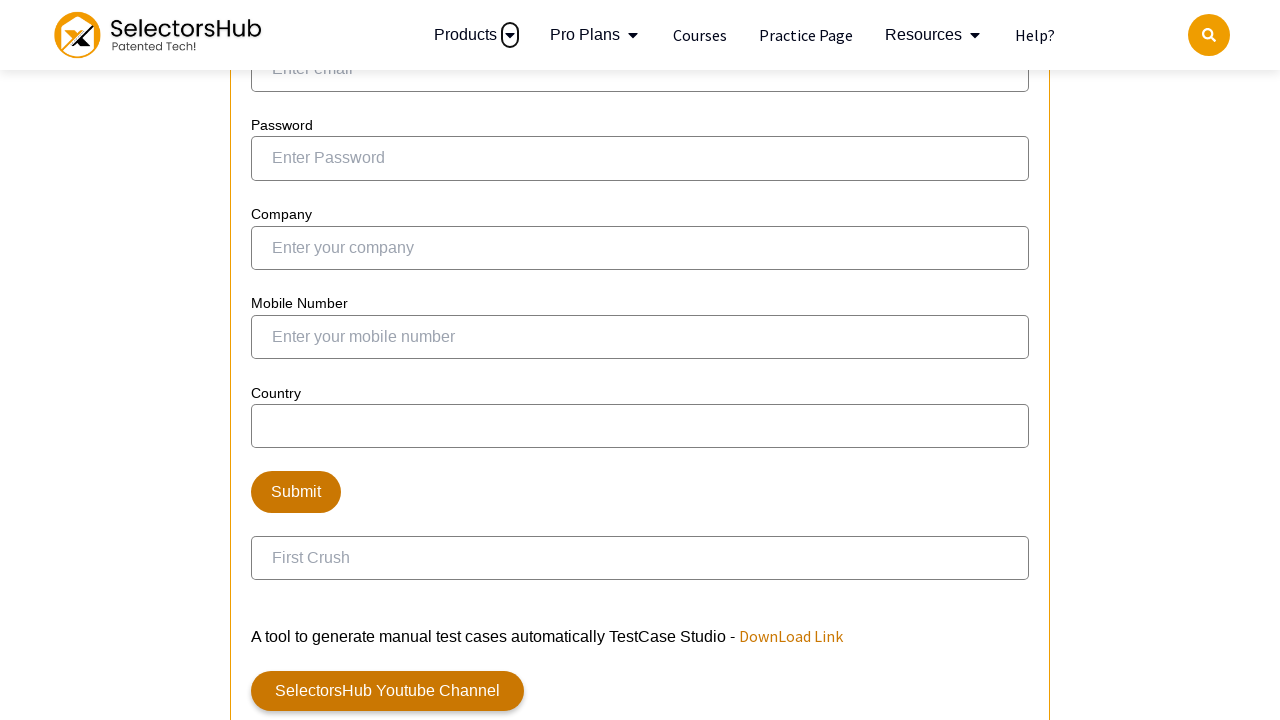

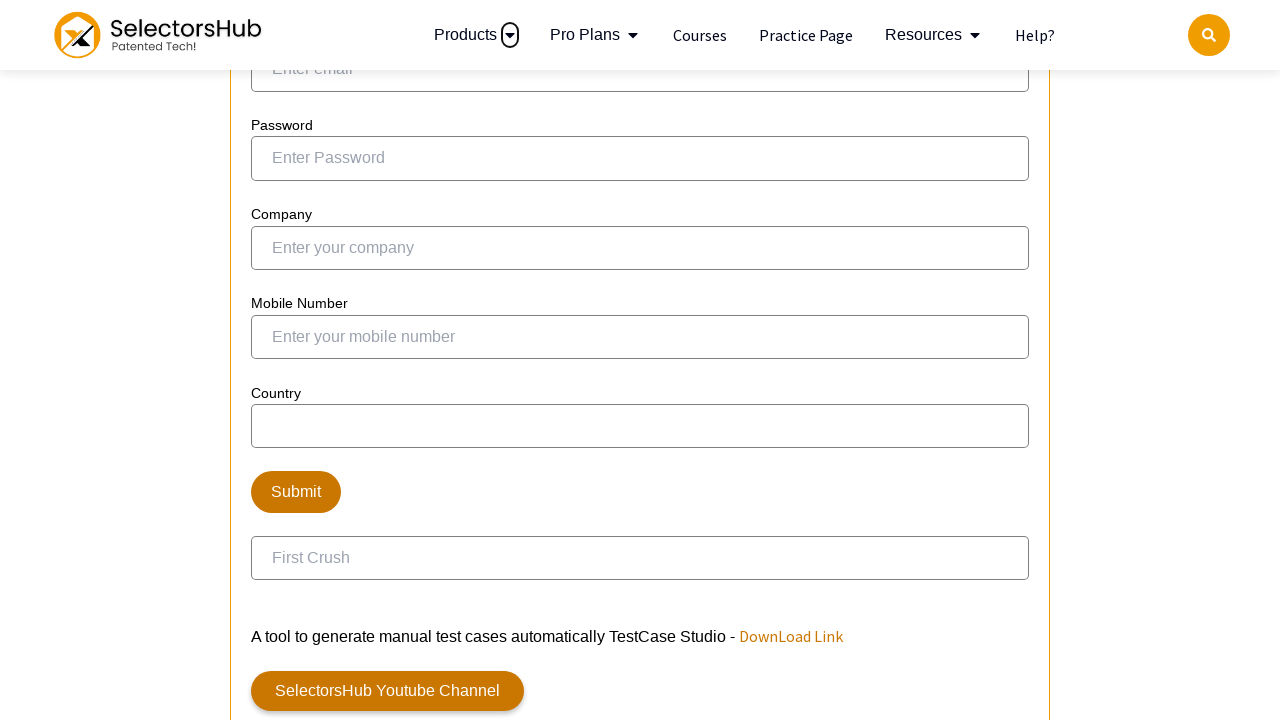